Navigates to TAW Energy blog page, hovers over the financing menu item, then hovers over and clicks the search icon

Starting URL: https://tawenergy.ro/blog/

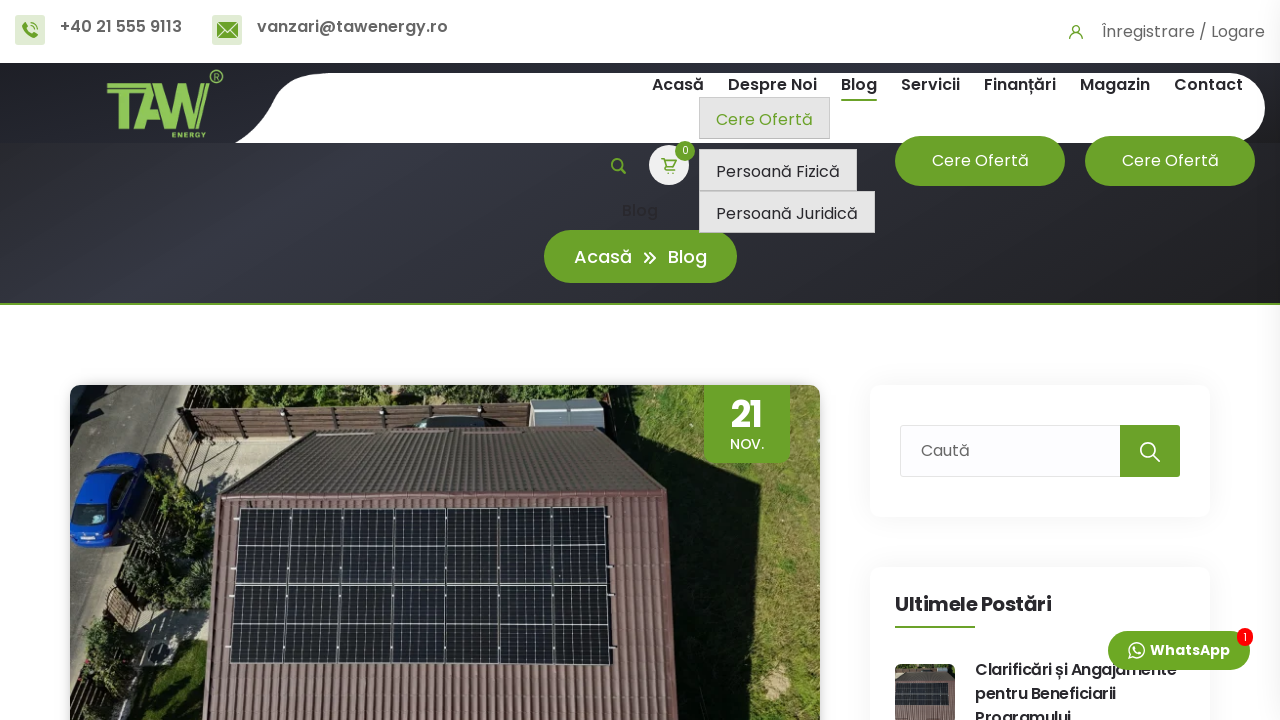

Set viewport size to 1500x900 (laptop dimensions)
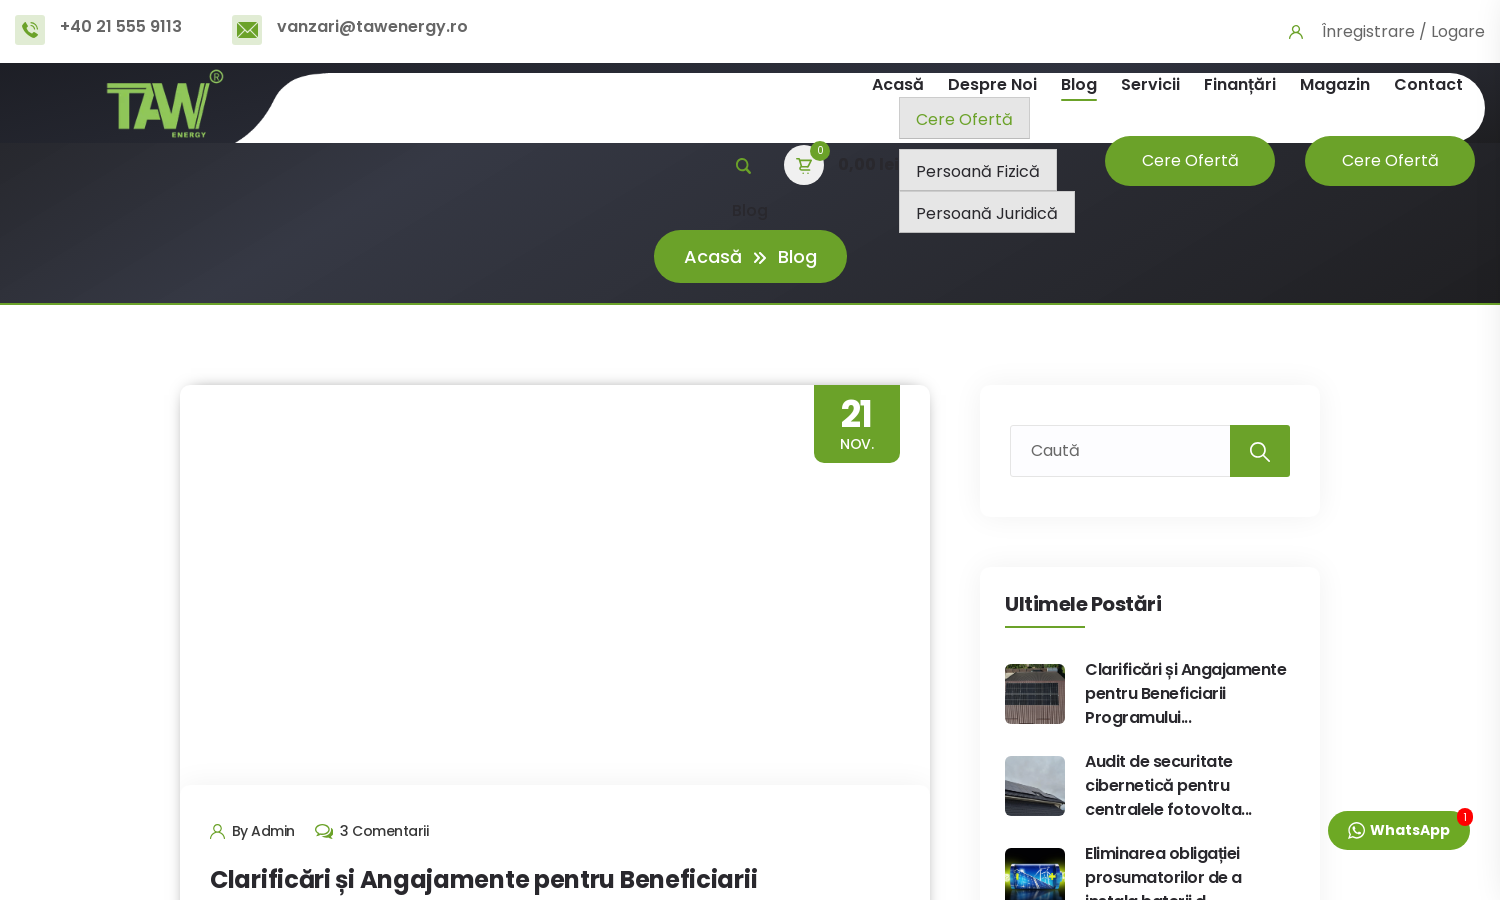

Financing menu item loaded and became visible
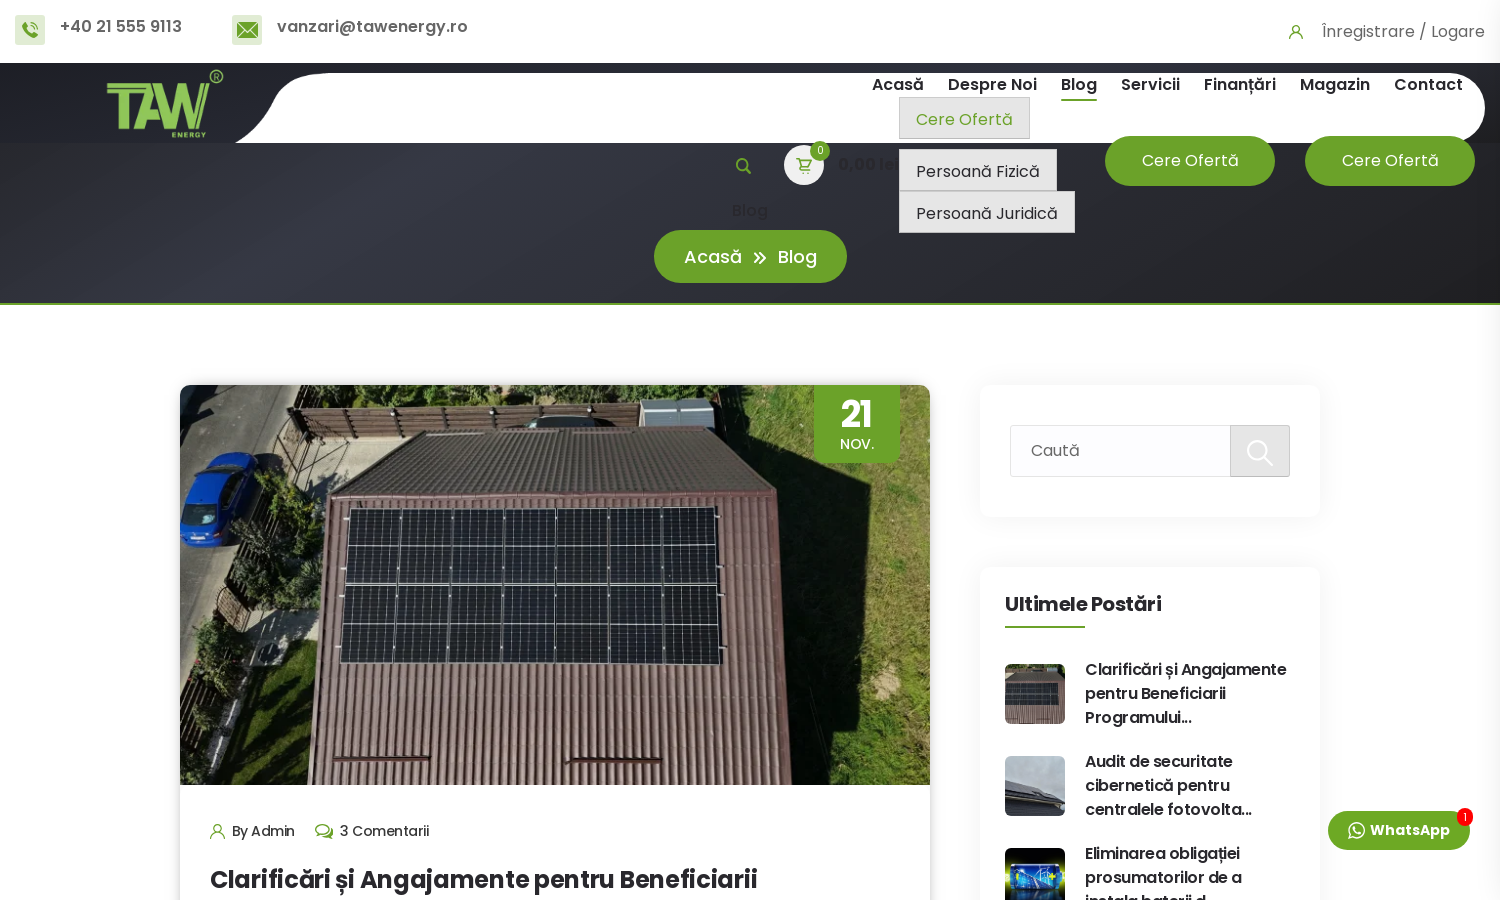

Hovered over financing menu item
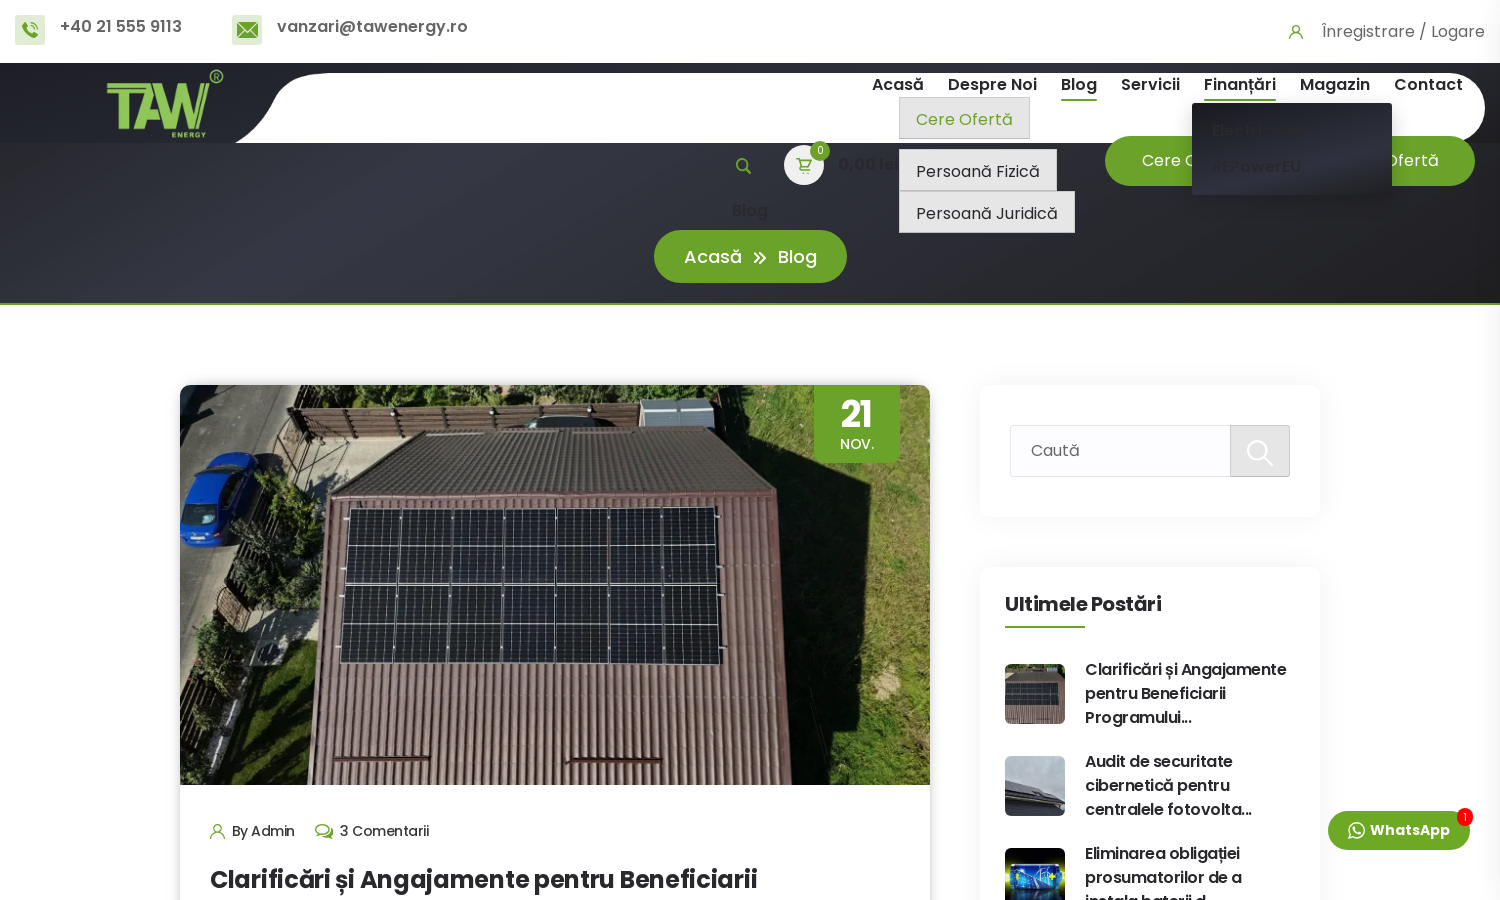

Located search icon element
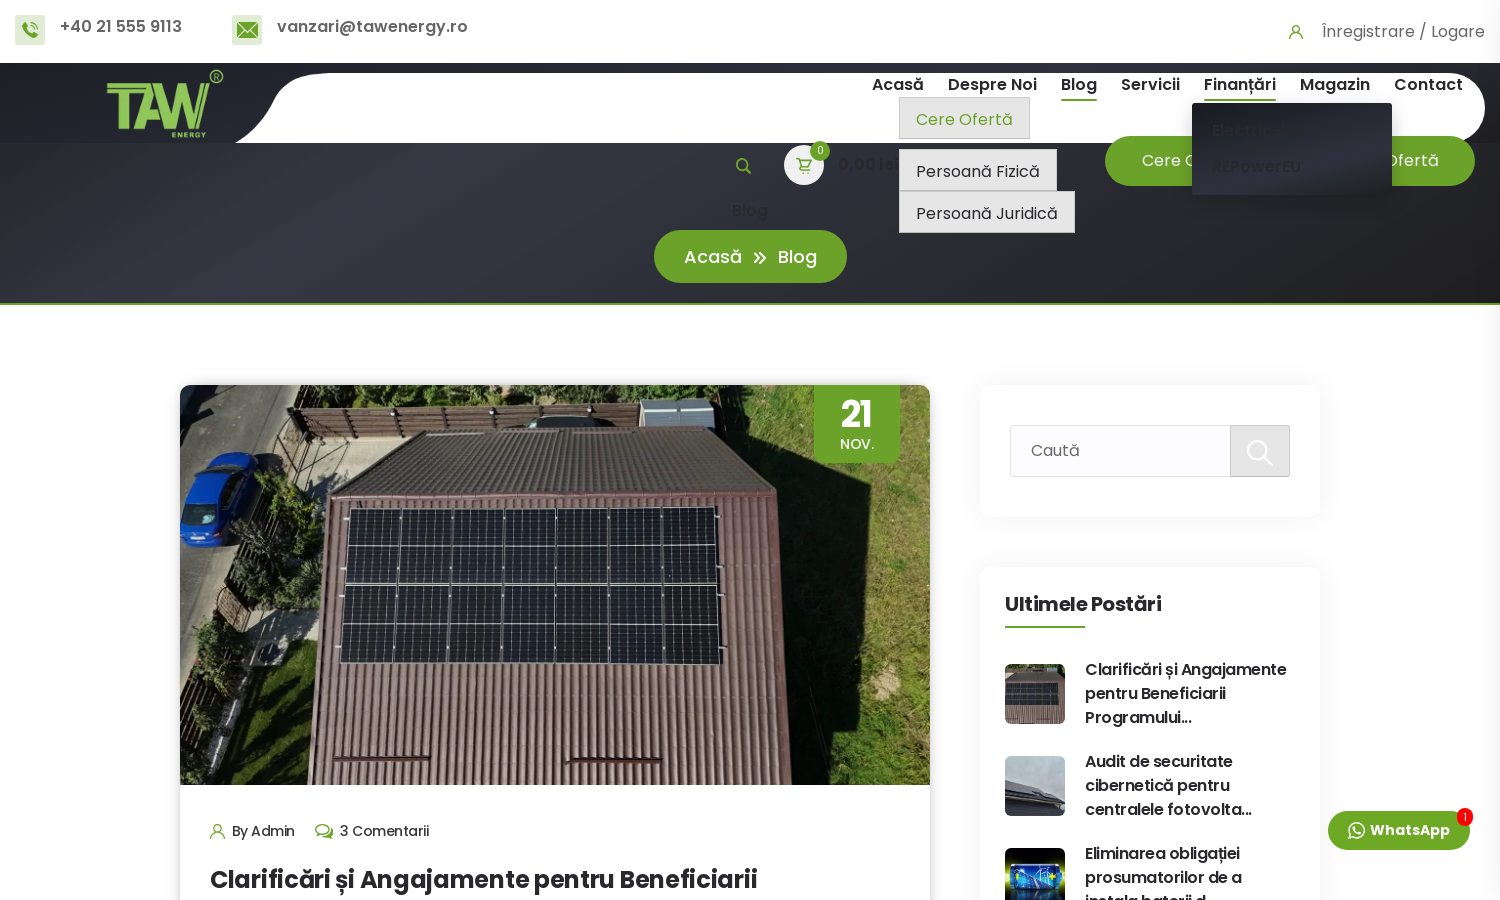

Hovered over search icon at (745, 165) on xpath=//span[@class='sr-search-btn']
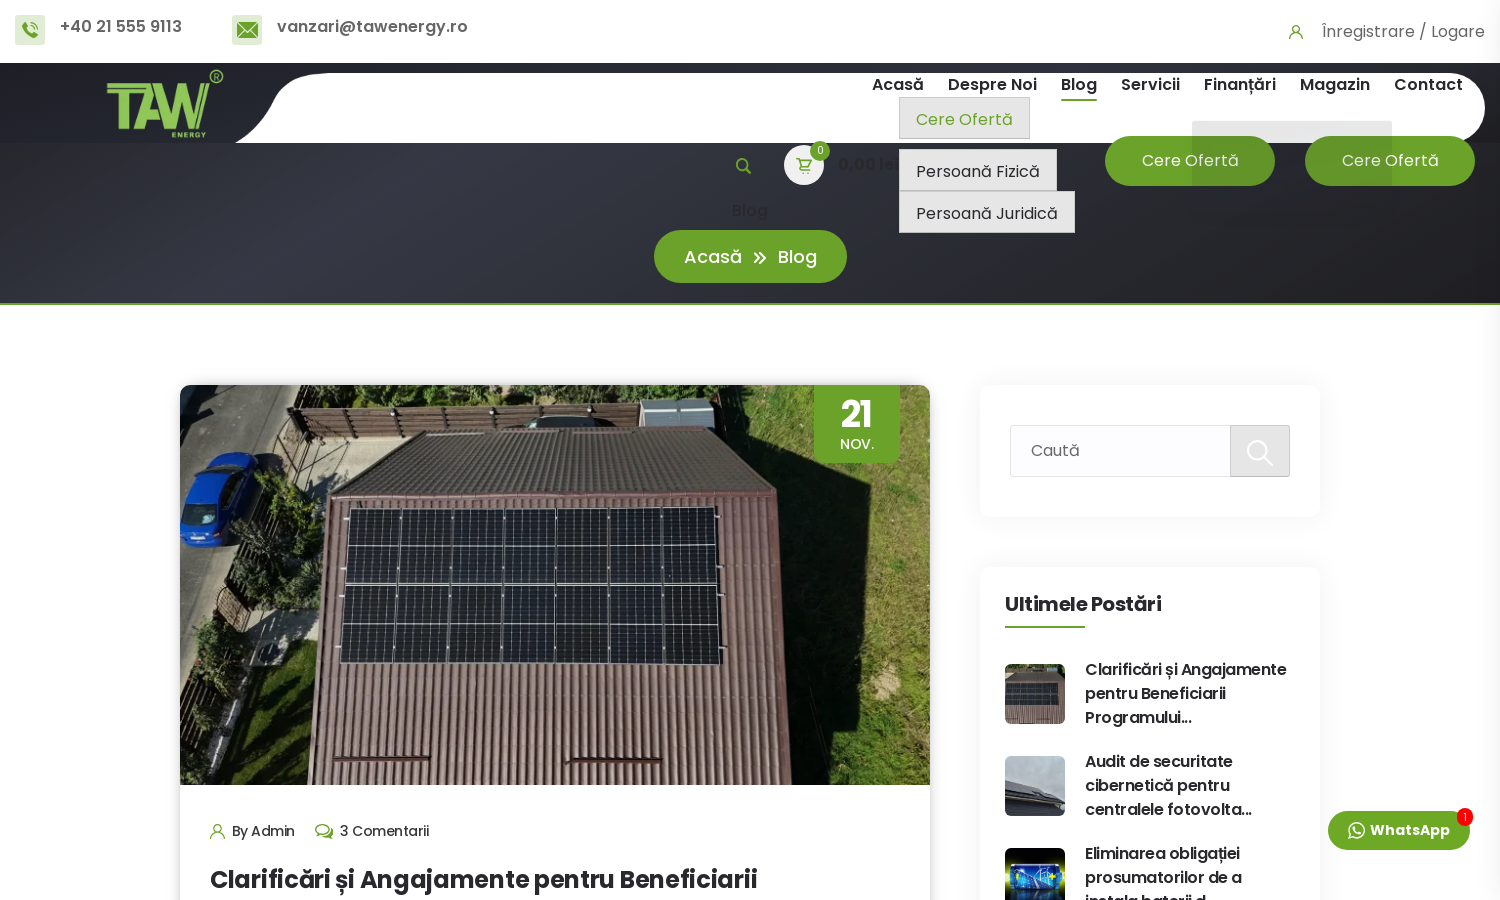

Clicked search icon to open search functionality at (745, 165) on xpath=//span[@class='sr-search-btn']
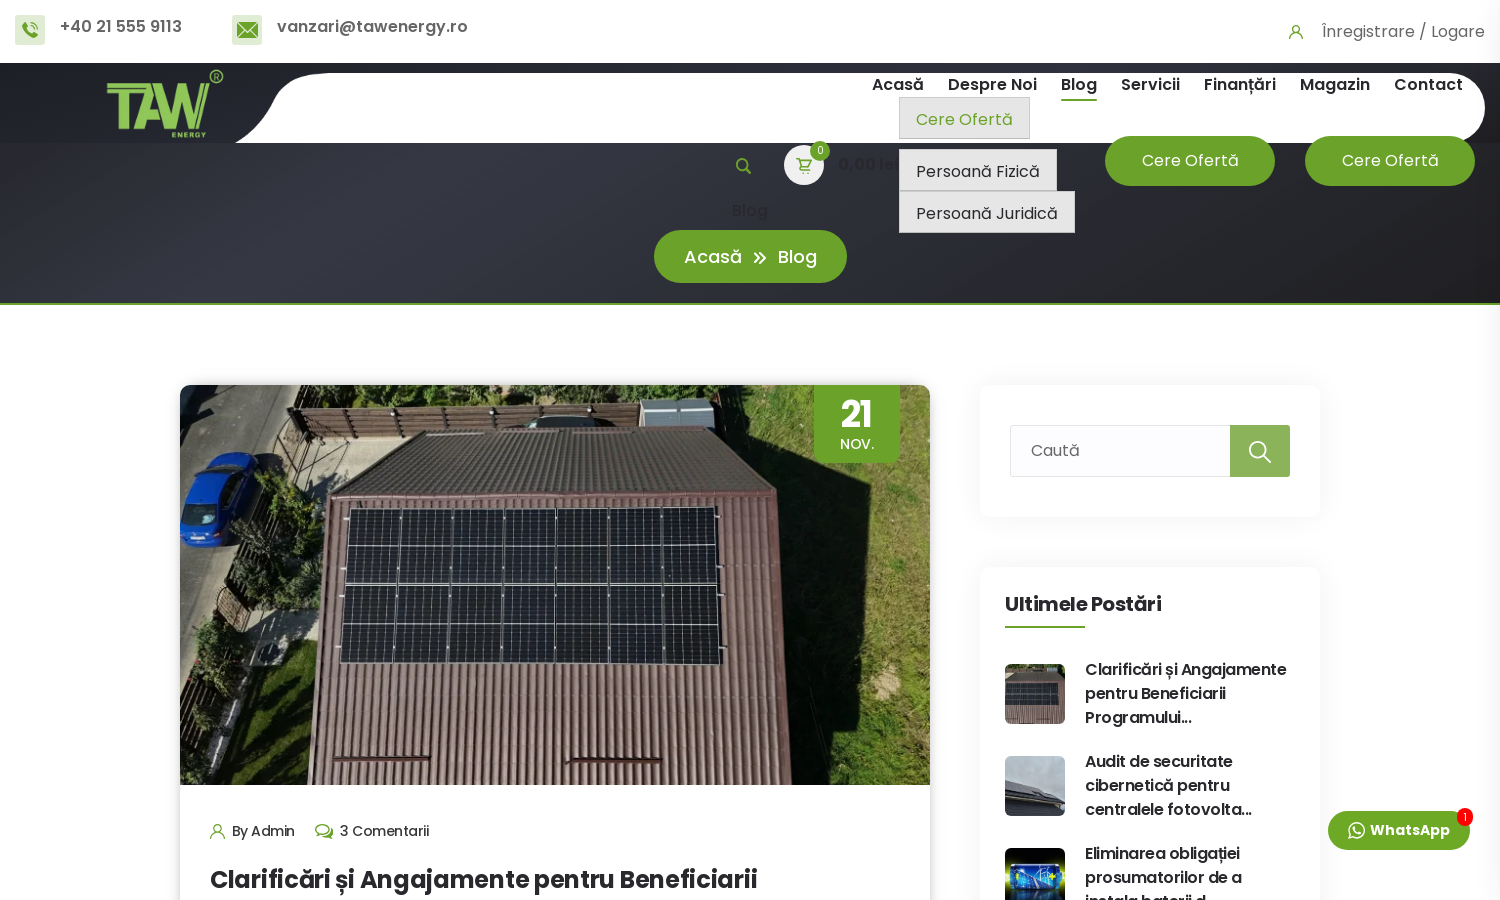

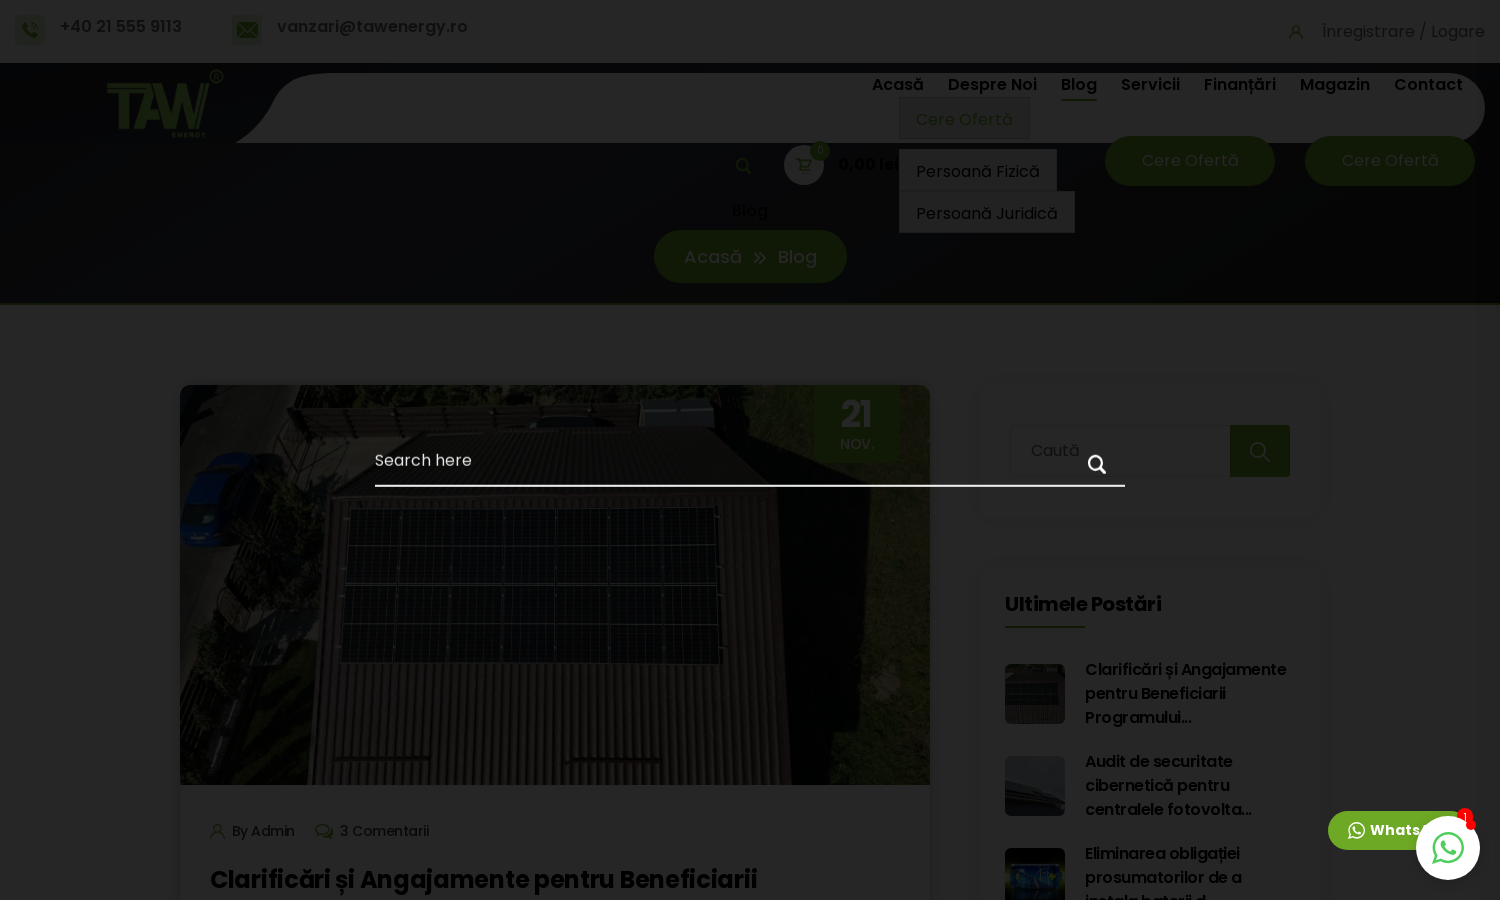